Tests an e-commerce checkout flow by adding multiple items to cart, applying a promo code, and completing the purchase with country selection

Starting URL: https://www.rahulshettyacademy.com/seleniumPractise/

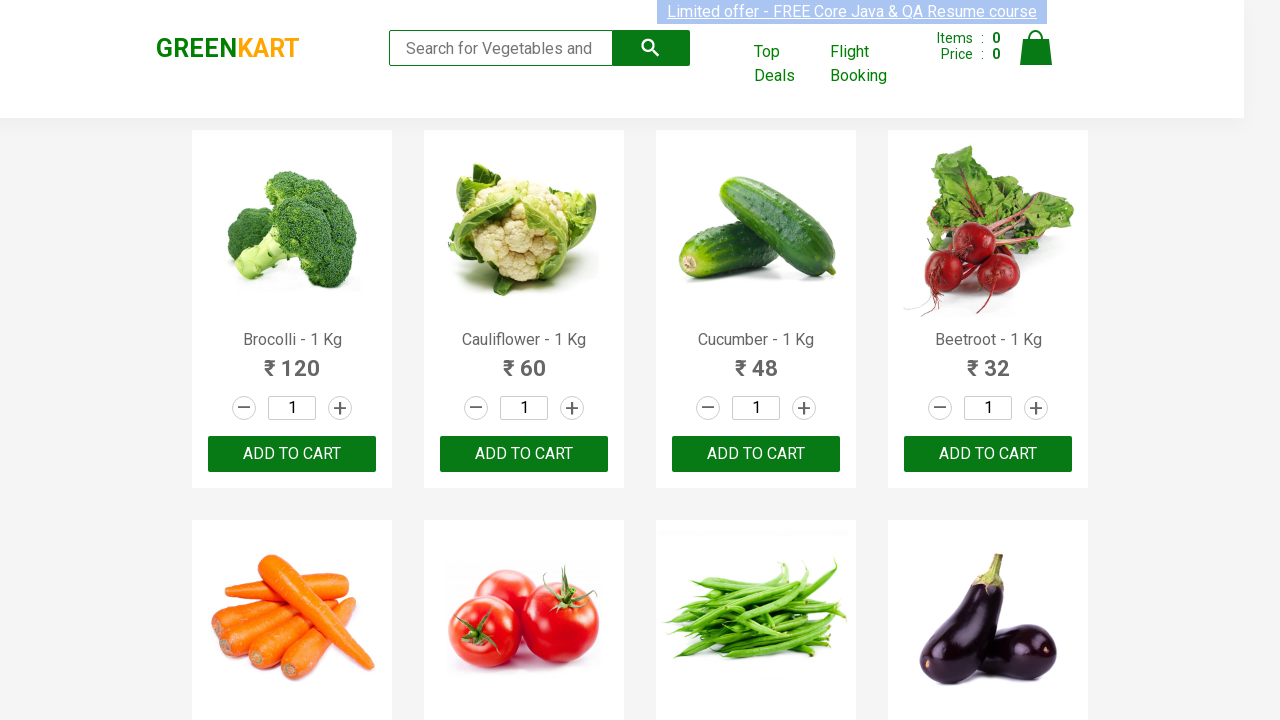

Waited for product names to load on the page
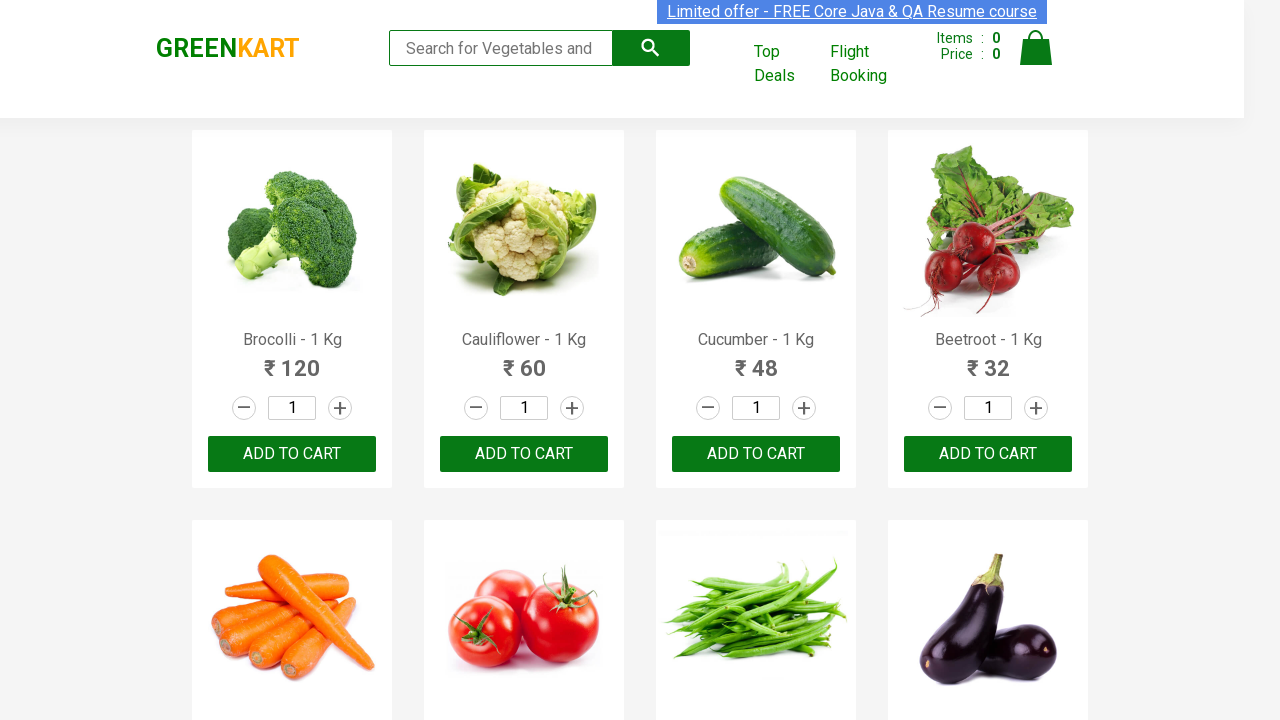

Retrieved all product name elements from the page
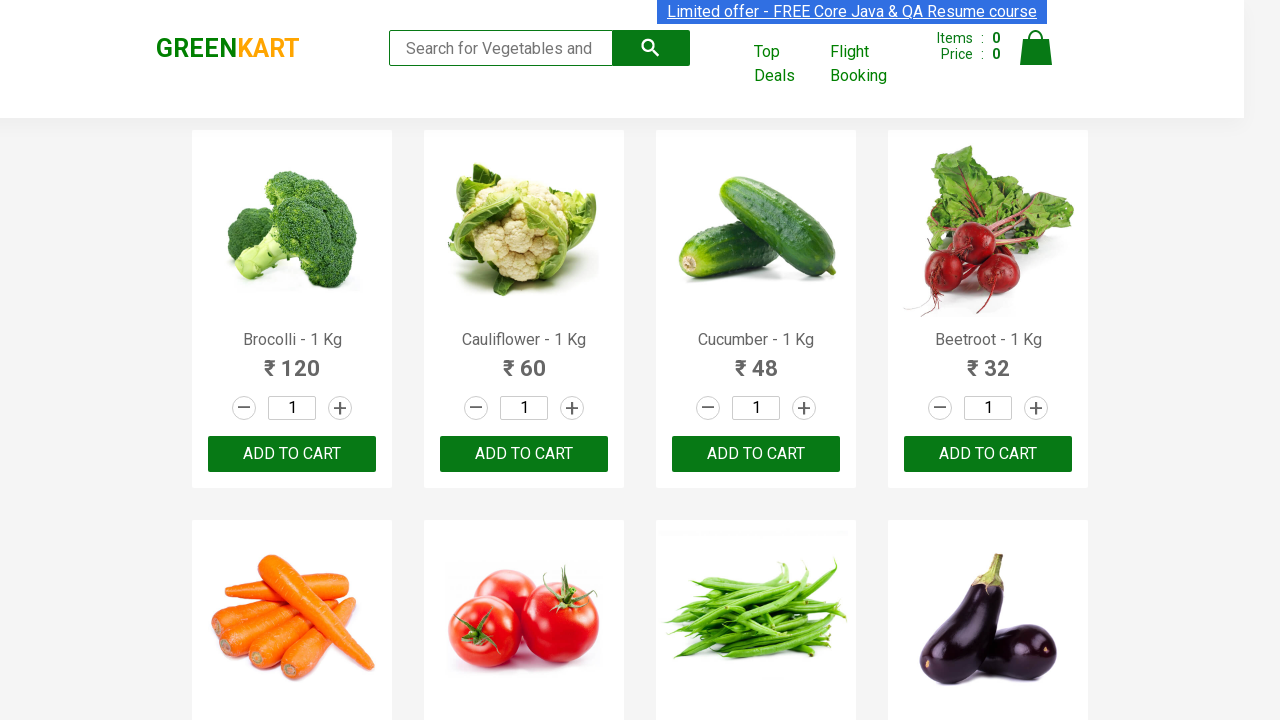

Added Cucumber to cart at (756, 454) on div.product-action > button >> nth=2
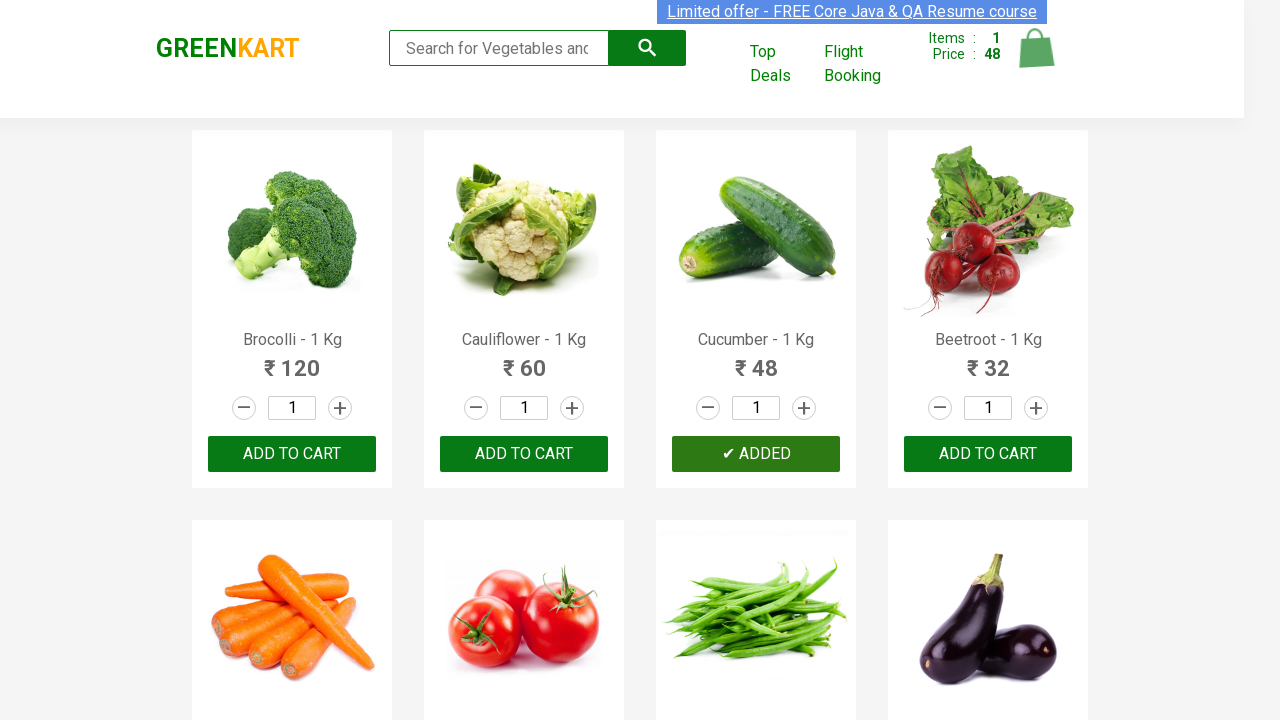

Added Tomato to cart at (524, 360) on div.product-action > button >> nth=5
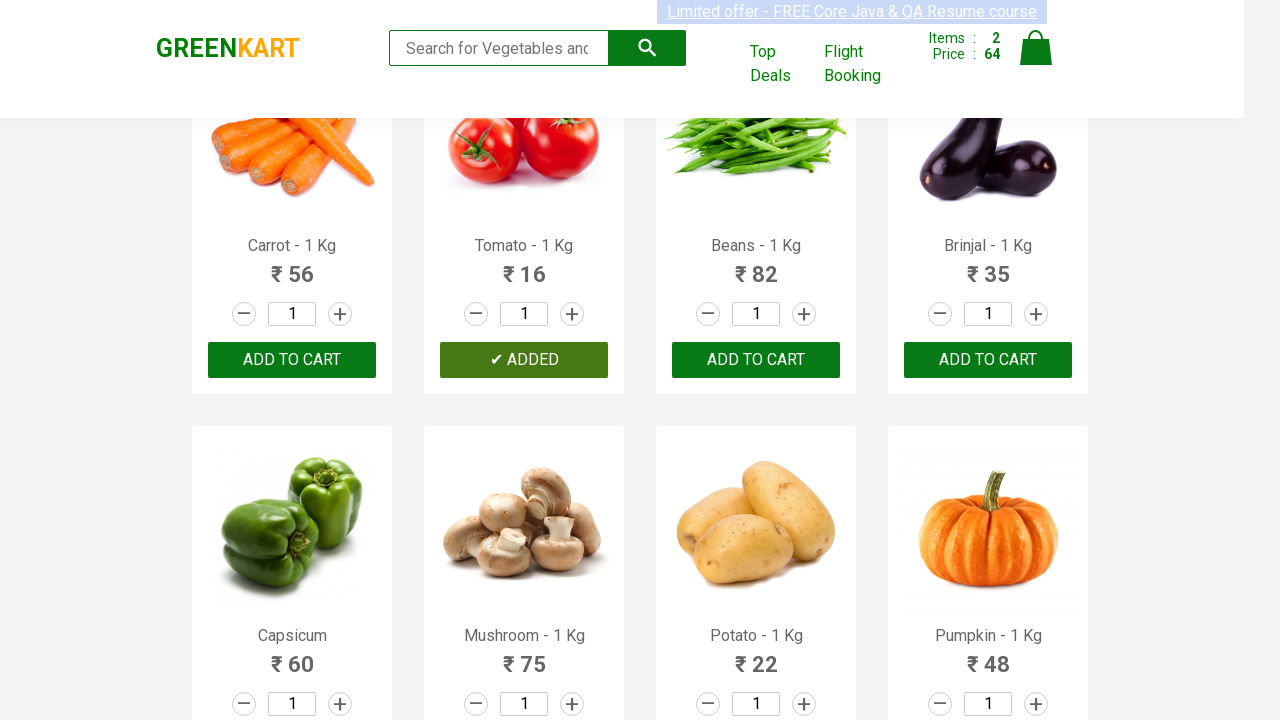

Added Onion to cart at (524, 360) on div.product-action > button >> nth=13
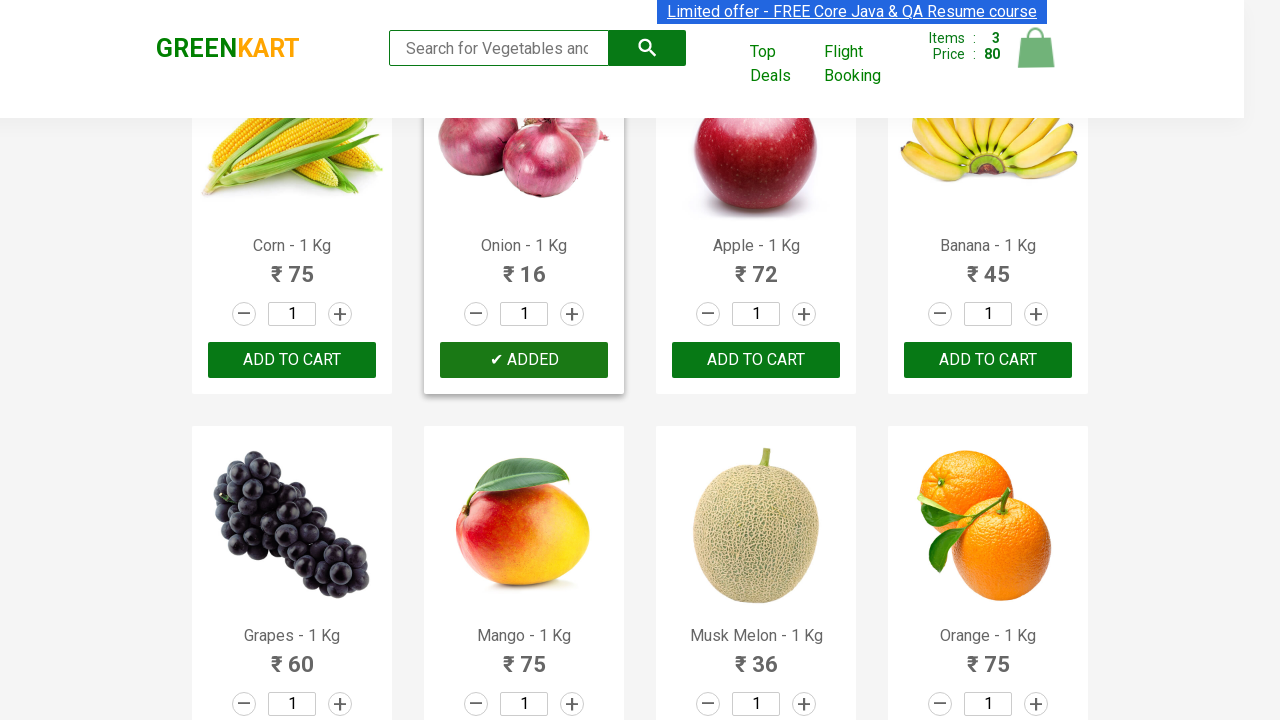

Clicked on cart icon to view shopping cart at (1036, 48) on img[alt='Cart']
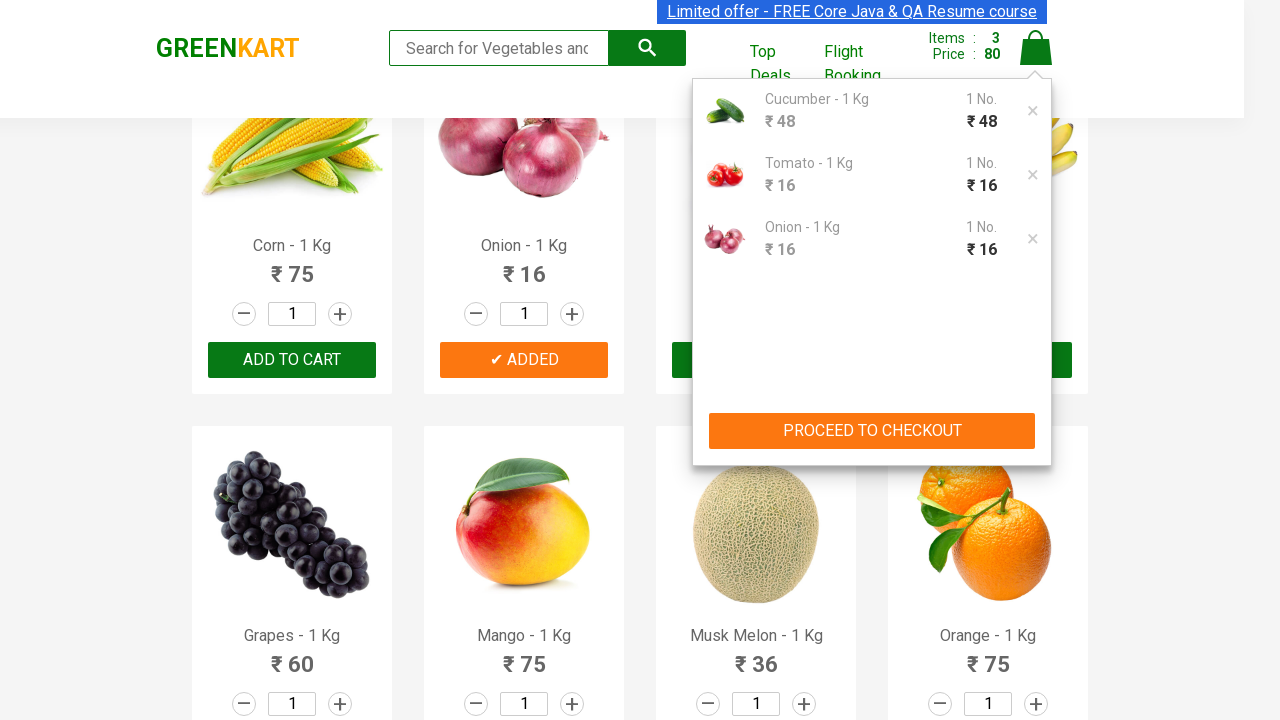

Clicked Proceed to Checkout button at (872, 431) on div.action-block > button
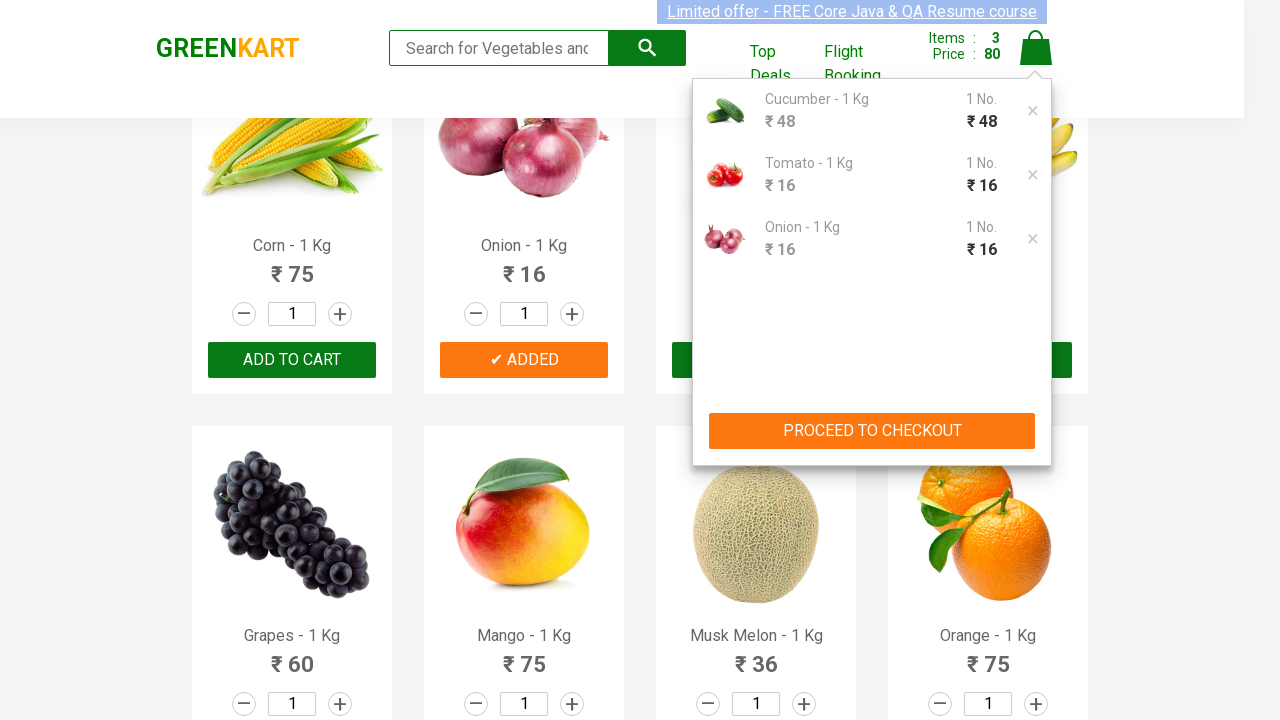

Entered promo code 'rahulshettyacademy' on input.promoCode[placeholder='Enter promo code']
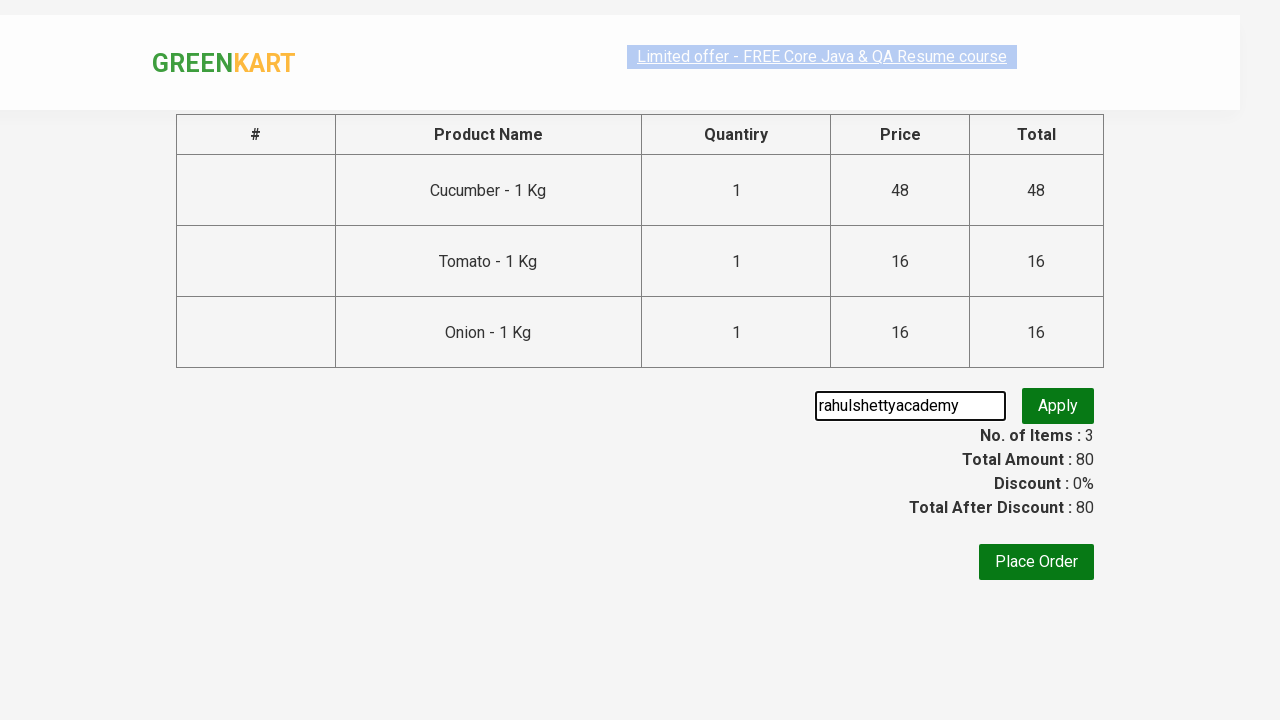

Clicked Apply button to apply promo code at (1058, 406) on button.promoBtn
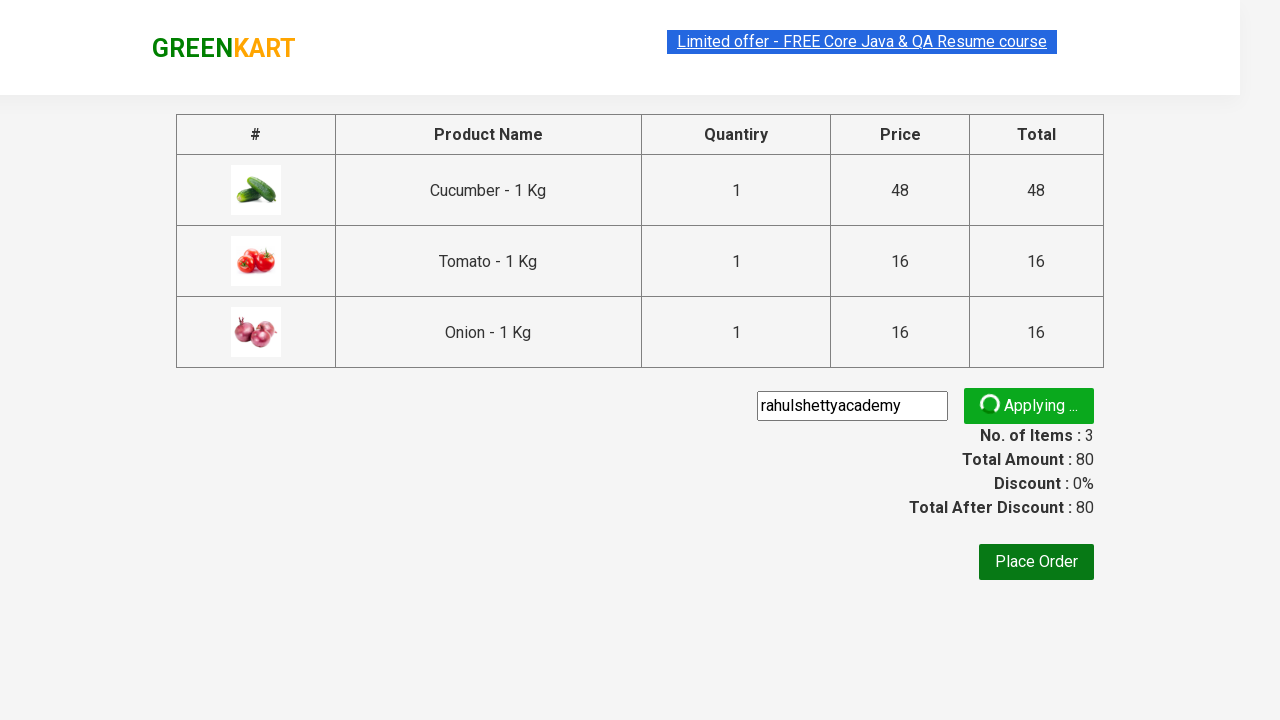

Promo code validation message appeared
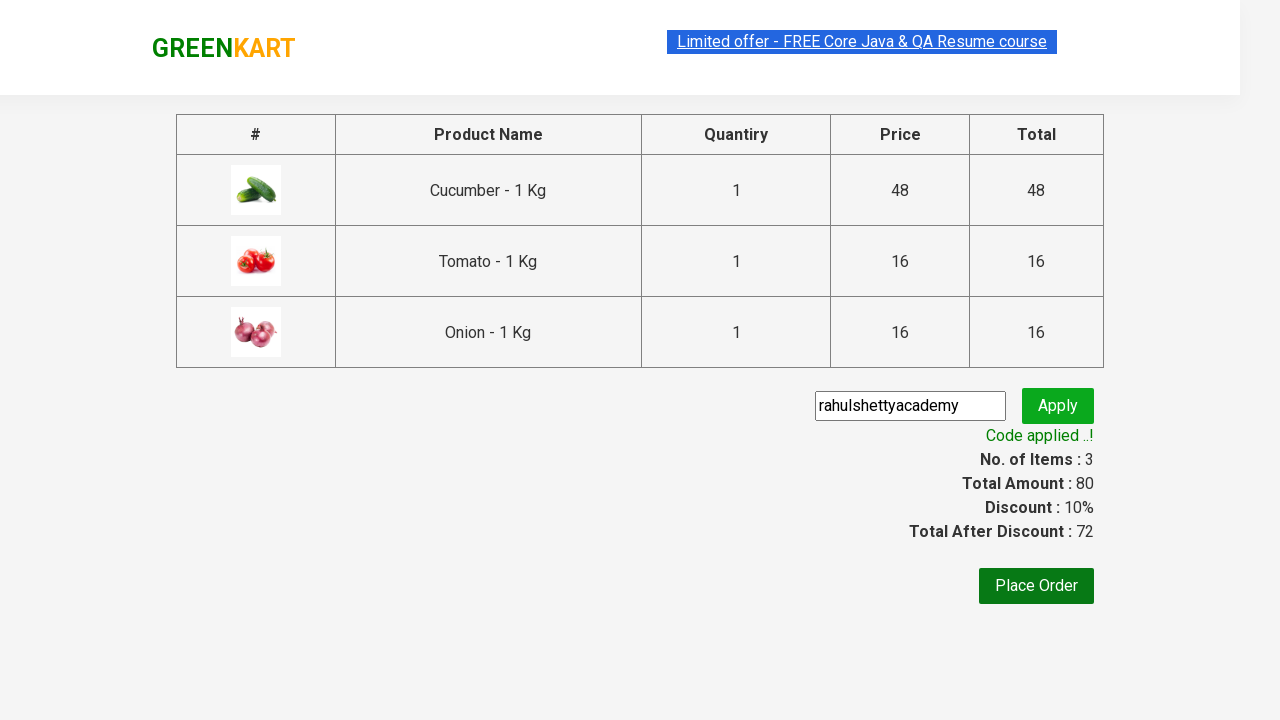

Clicked Place Order button at (1036, 586) on [id='root'] > div > div > div > div > button
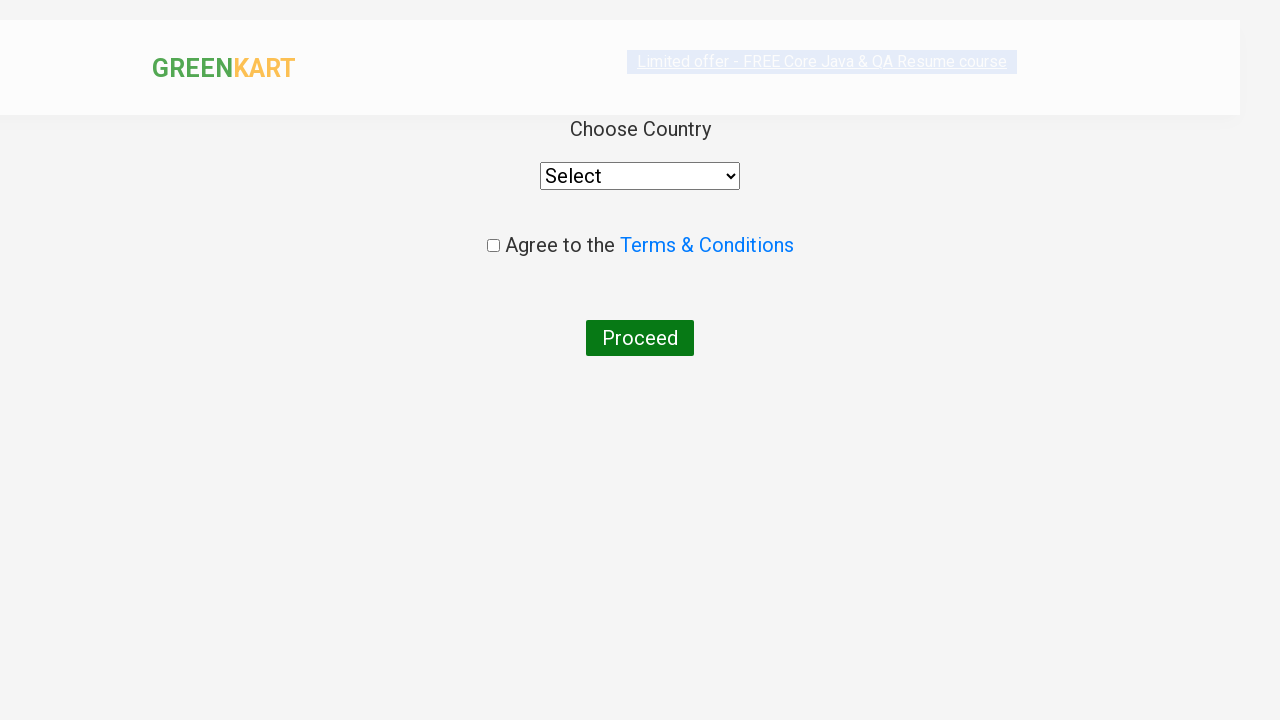

Clicked on country dropdown menu at (640, 176) on [id='root'] > div > div > div > div > div > select
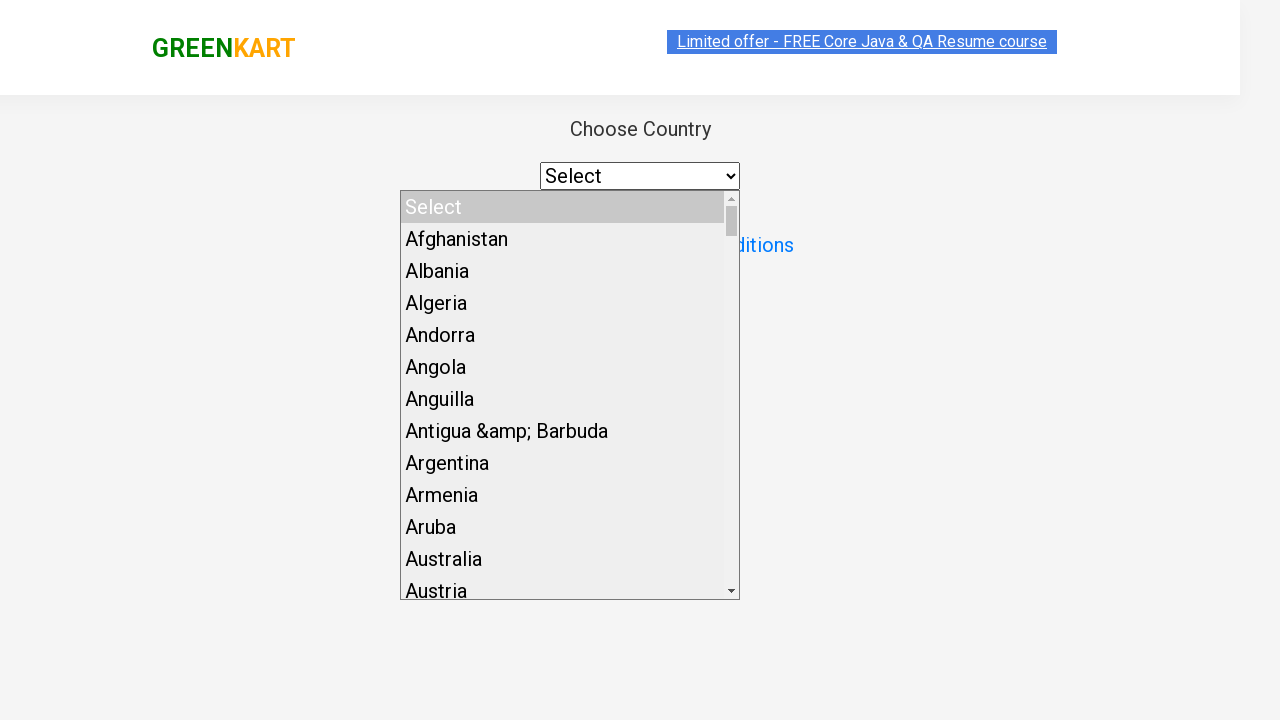

Selected United States from country dropdown on [id='root'] > div > div > div > div > div > select
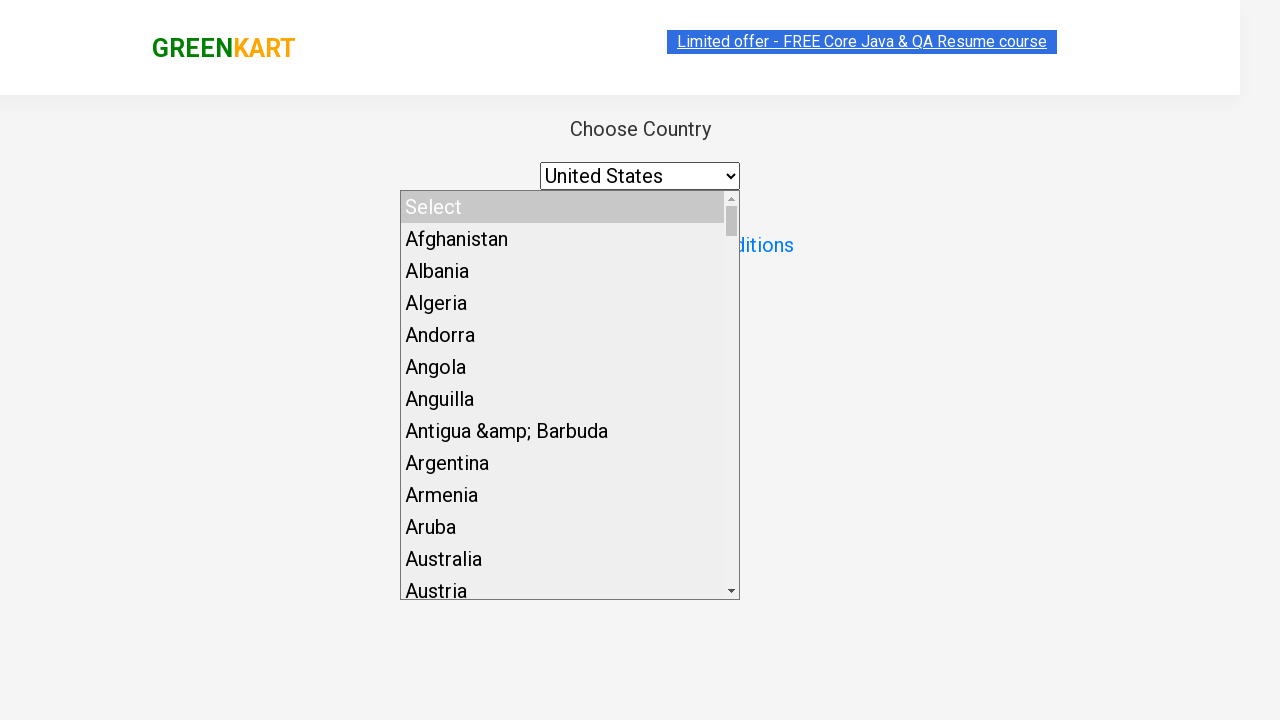

Checked terms and conditions checkbox at (493, 246) on input[type='checkbox']
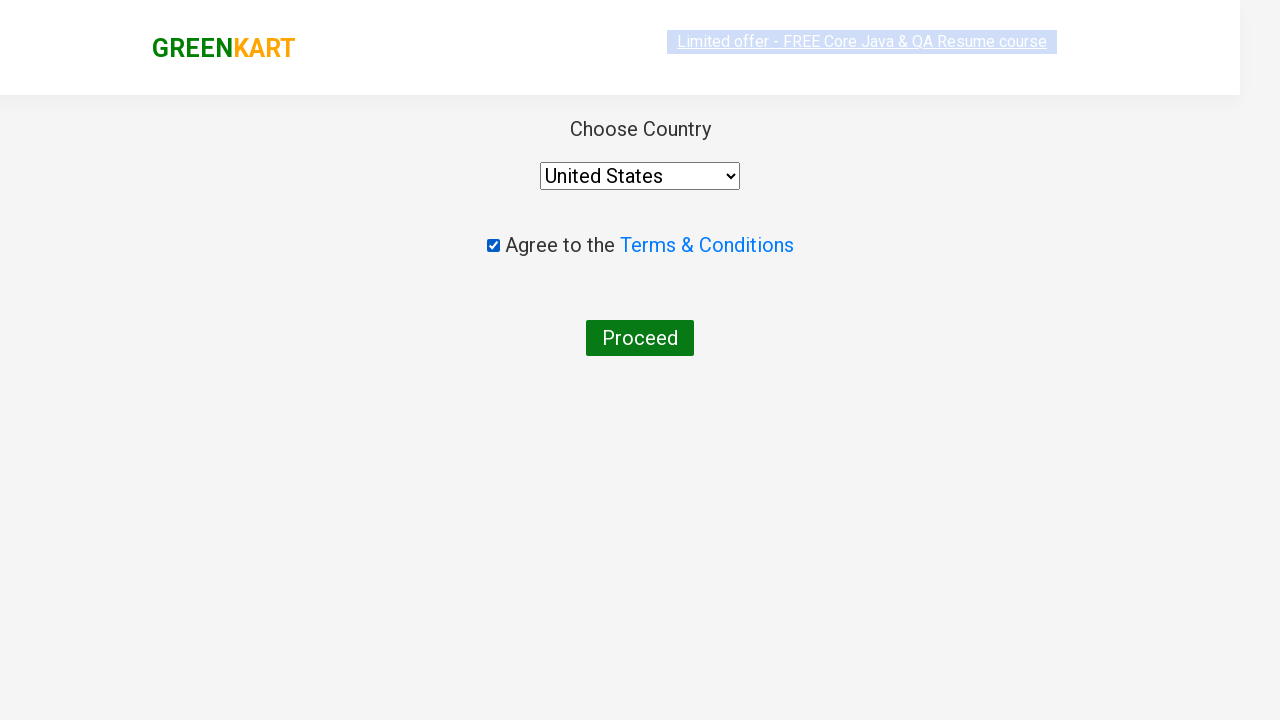

Clicked Proceed button to complete the order at (640, 338) on xpath=//*[@id='root']/div/div/div/div/button
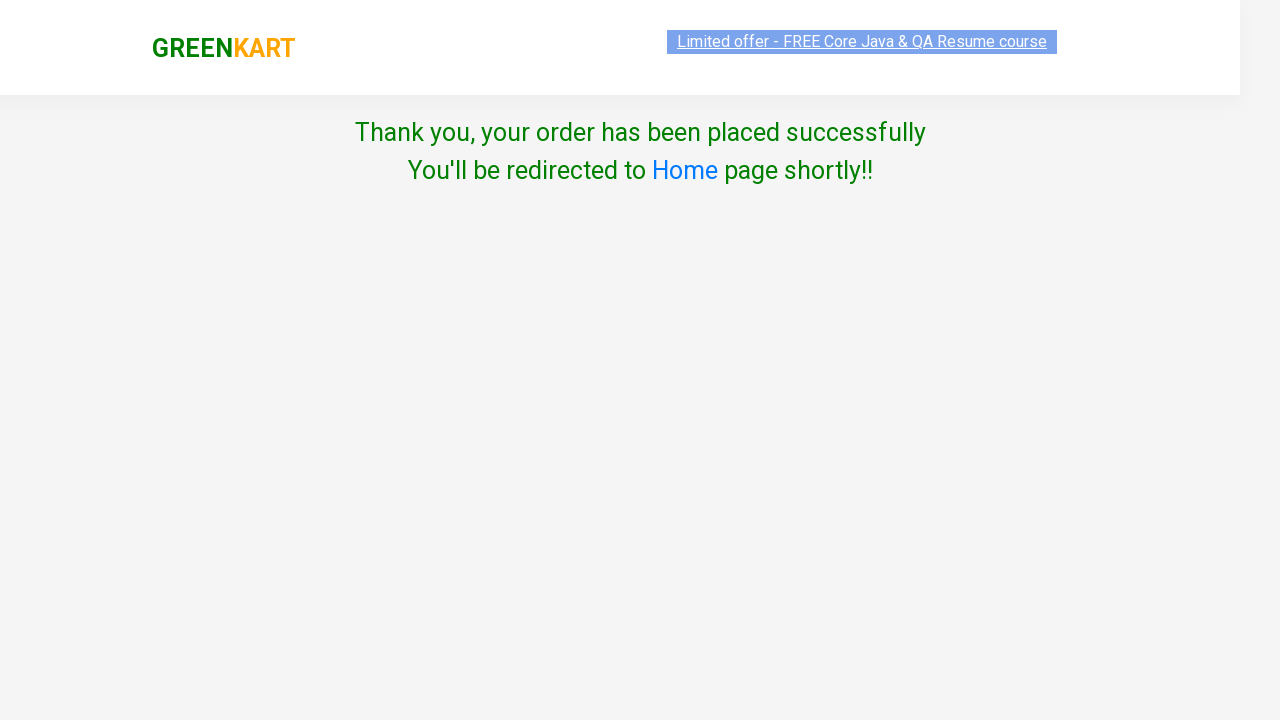

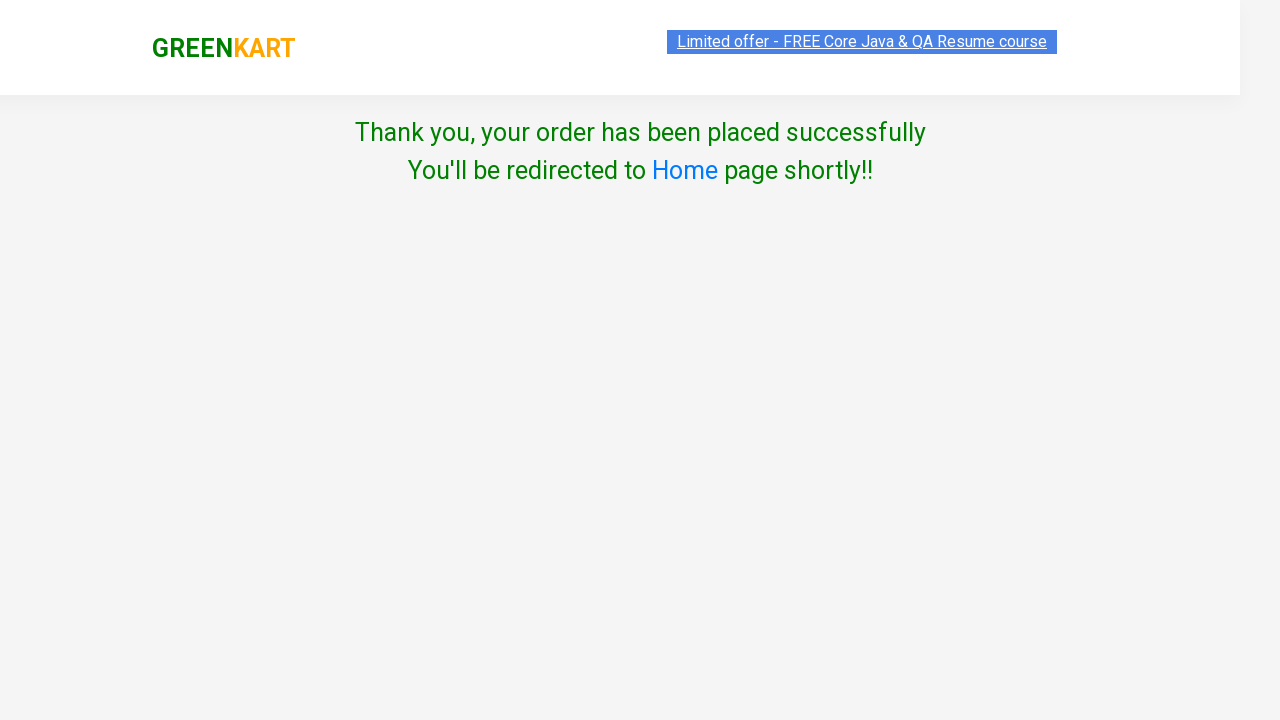